Tests that an item is removed if an empty text string is entered during edit

Starting URL: https://demo.playwright.dev/todomvc

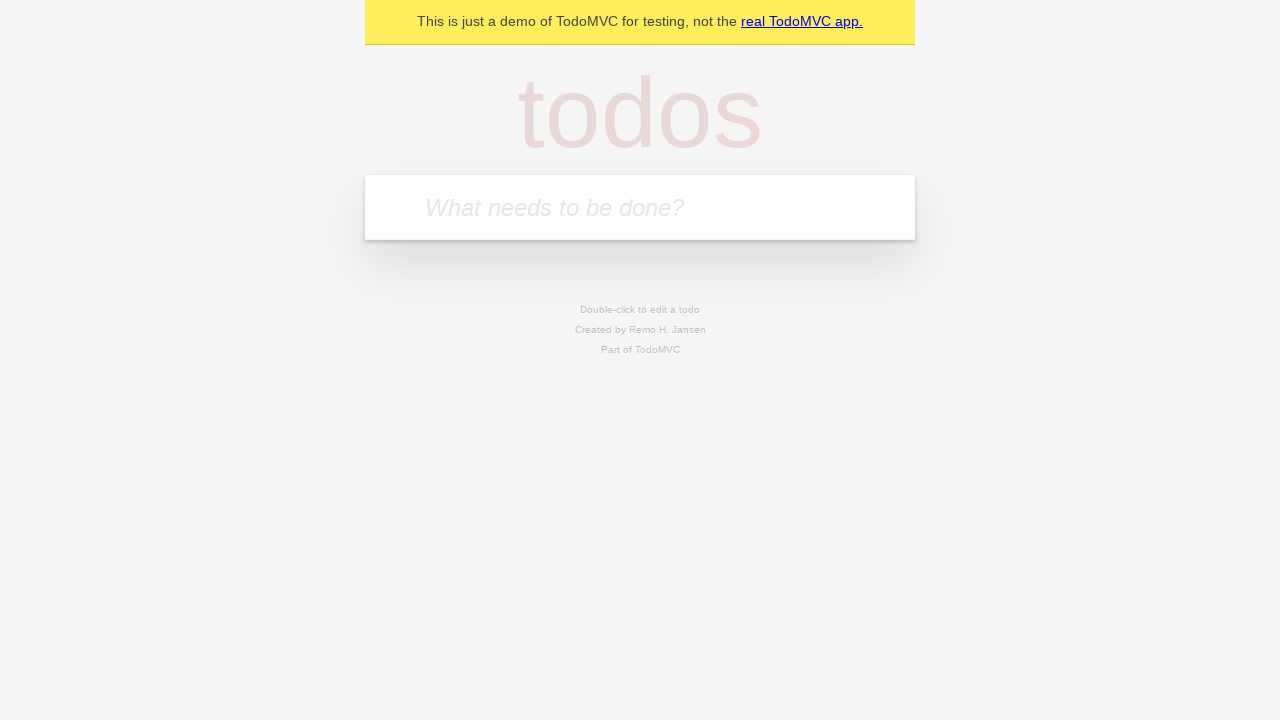

Filled new todo input with 'buy some cheese' on internal:attr=[placeholder="What needs to be done?"i]
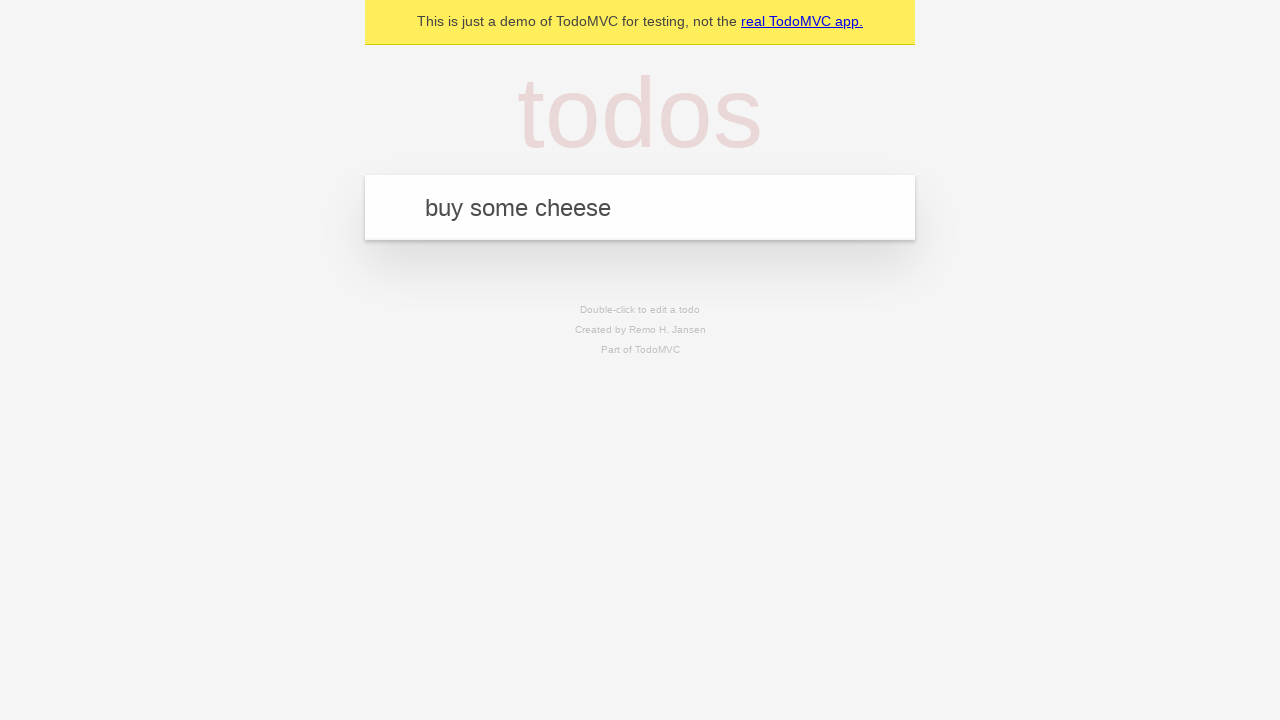

Pressed Enter to create todo item 'buy some cheese' on internal:attr=[placeholder="What needs to be done?"i]
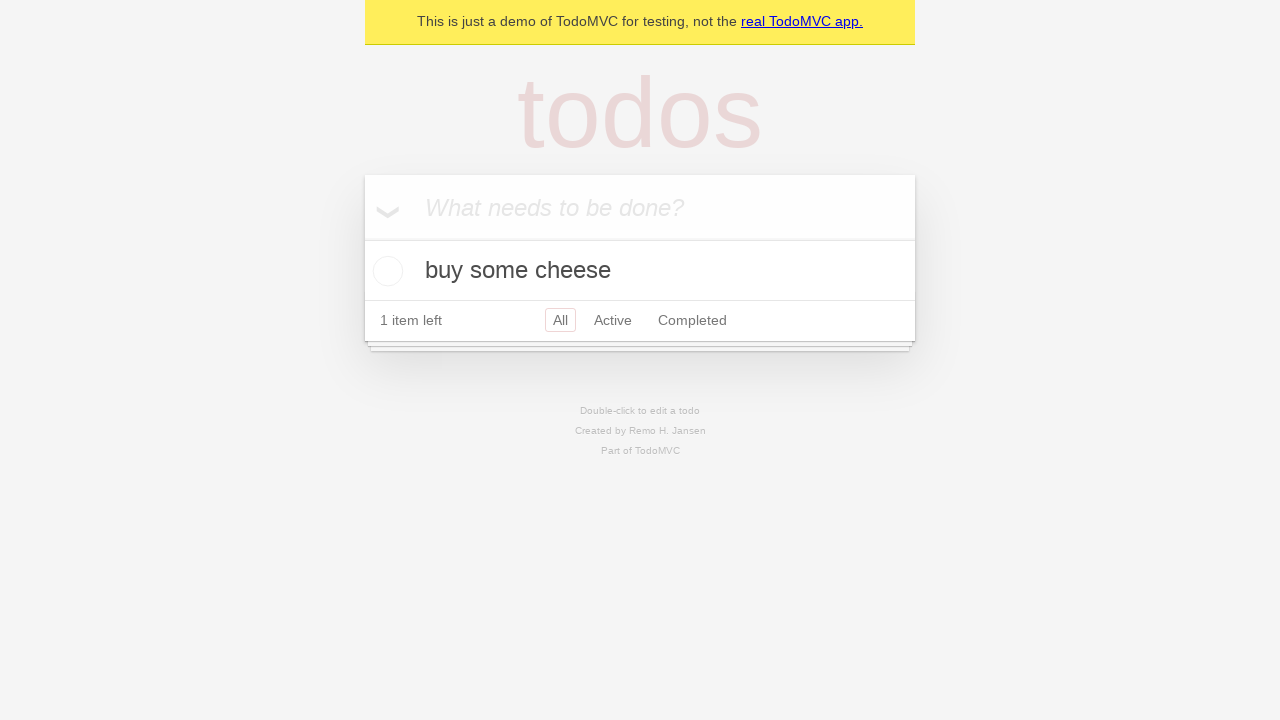

Filled new todo input with 'feed the cat' on internal:attr=[placeholder="What needs to be done?"i]
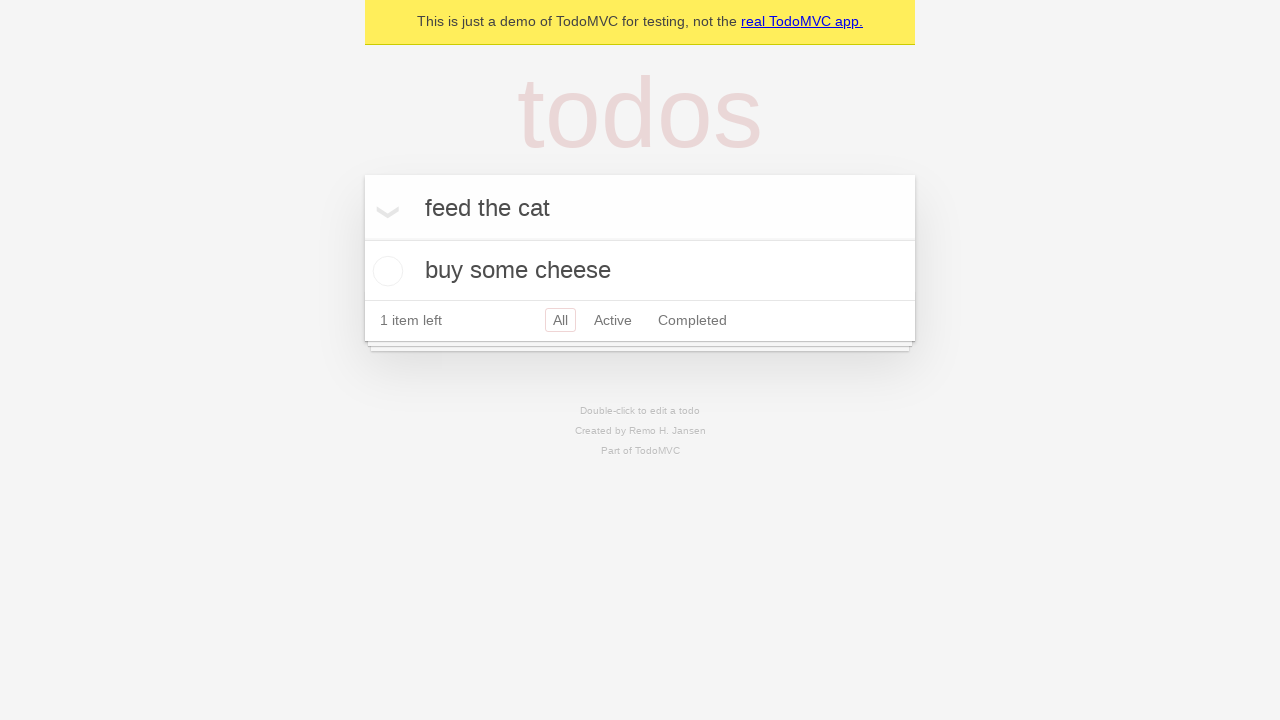

Pressed Enter to create todo item 'feed the cat' on internal:attr=[placeholder="What needs to be done?"i]
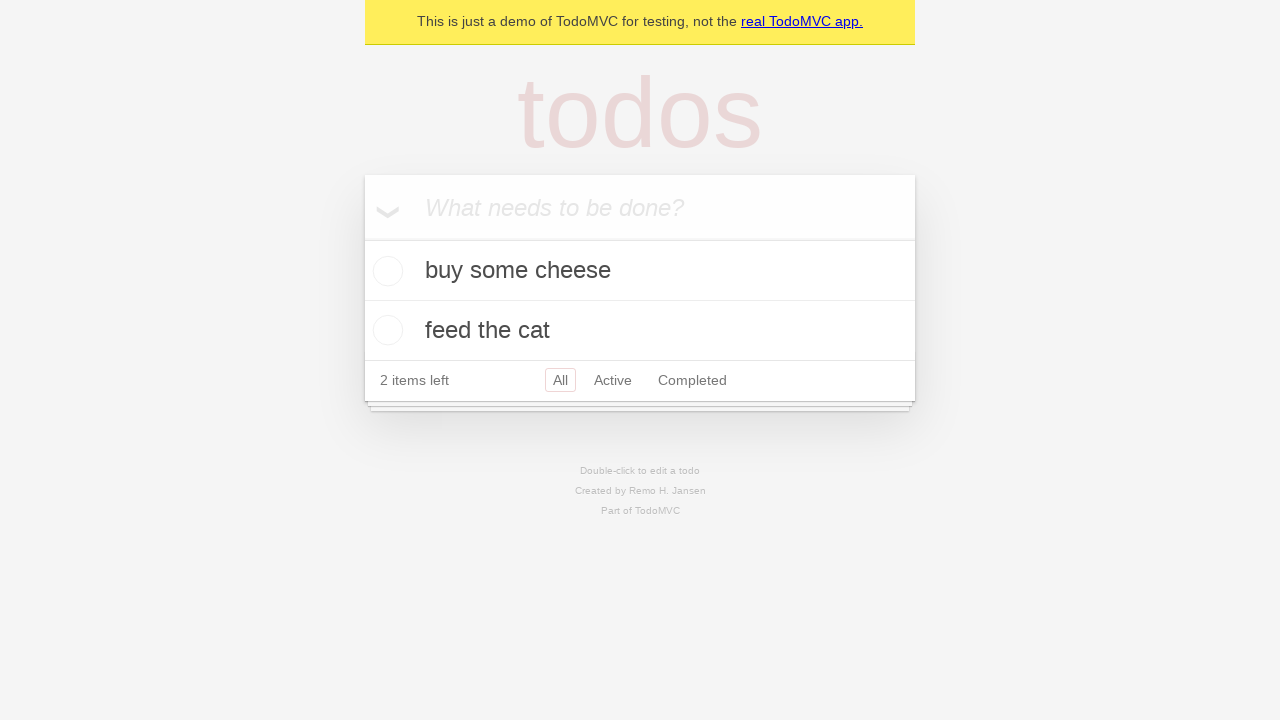

Filled new todo input with 'book a doctors appointment' on internal:attr=[placeholder="What needs to be done?"i]
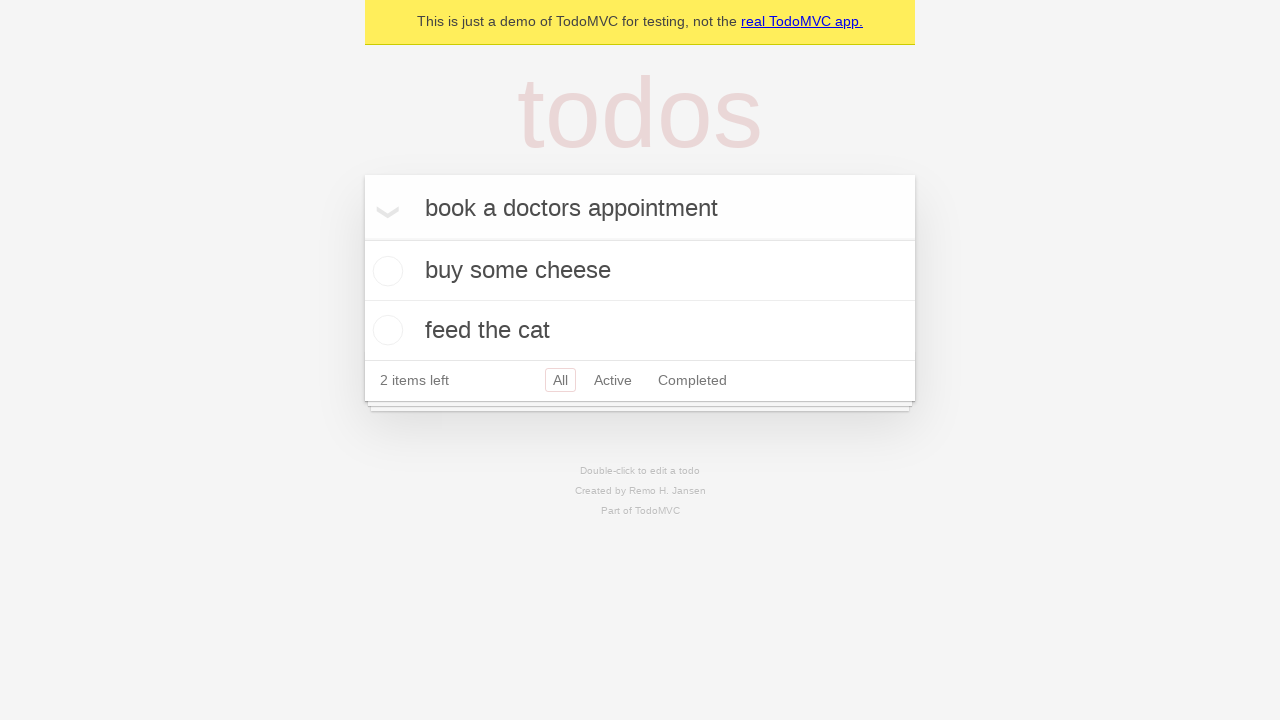

Pressed Enter to create todo item 'book a doctors appointment' on internal:attr=[placeholder="What needs to be done?"i]
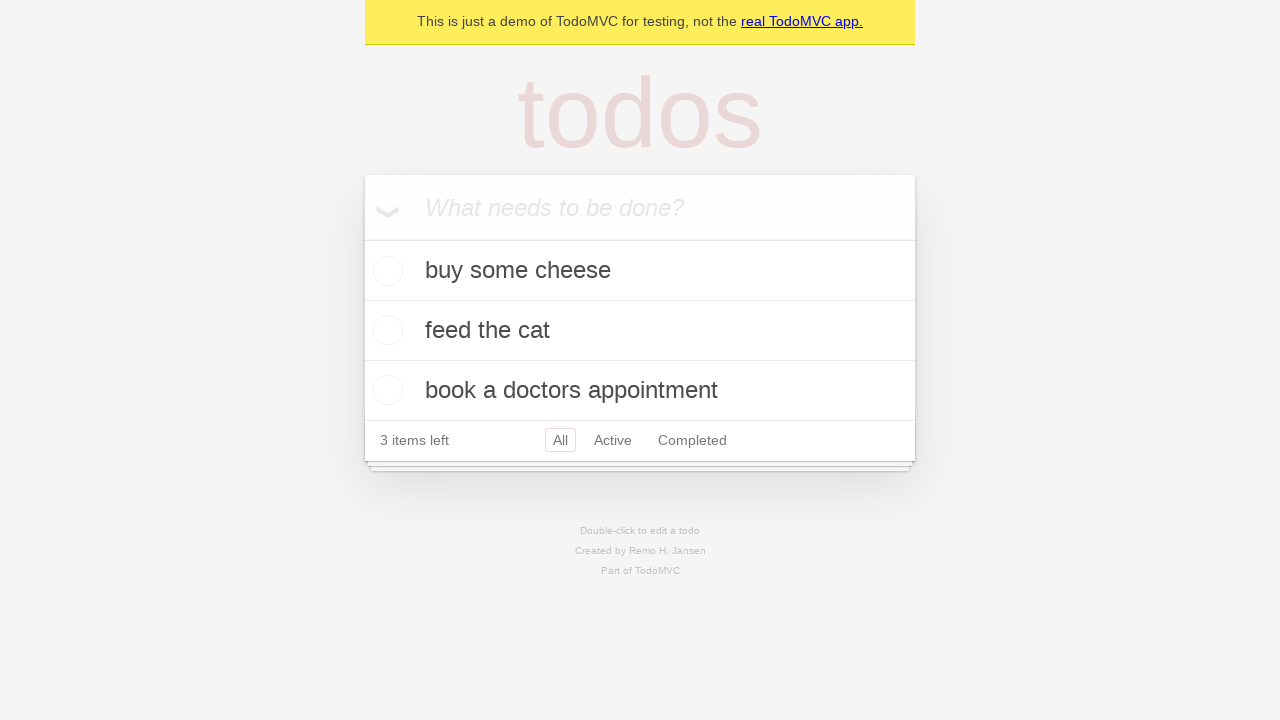

Double-clicked second todo item to enter edit mode at (640, 331) on internal:testid=[data-testid="todo-item"s] >> nth=1
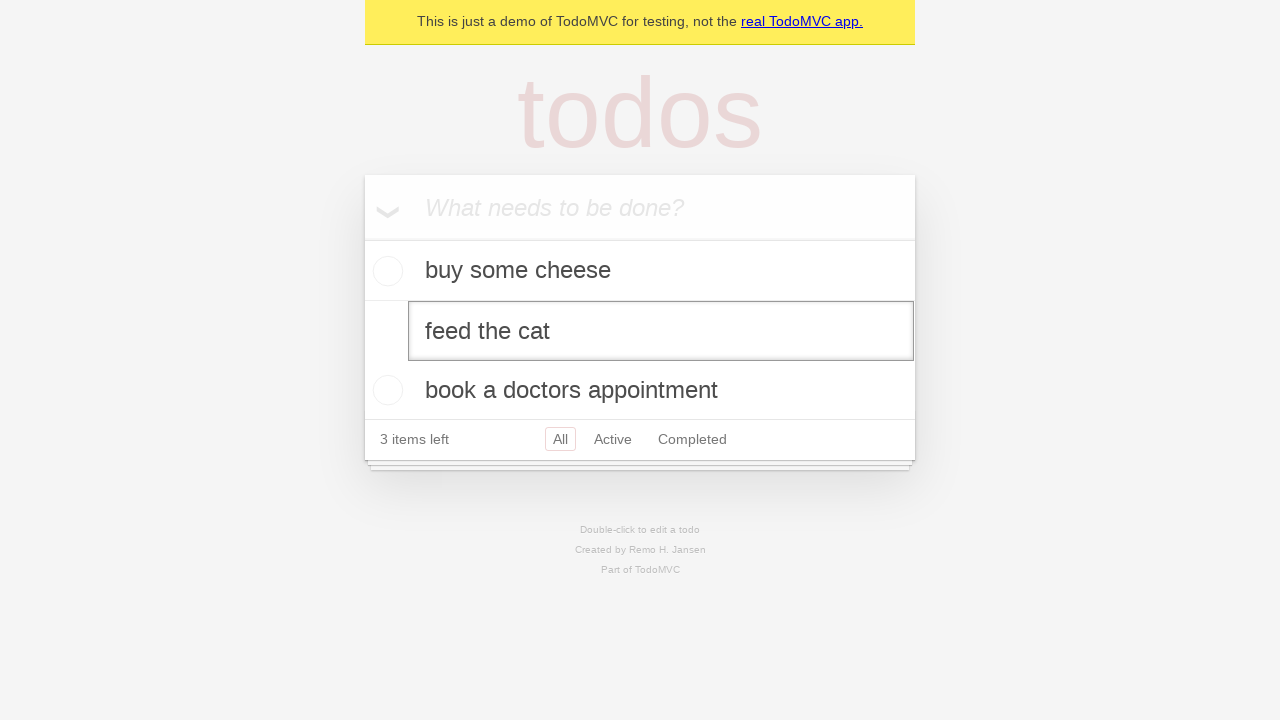

Cleared text from edit box on internal:testid=[data-testid="todo-item"s] >> nth=1 >> internal:role=textbox[nam
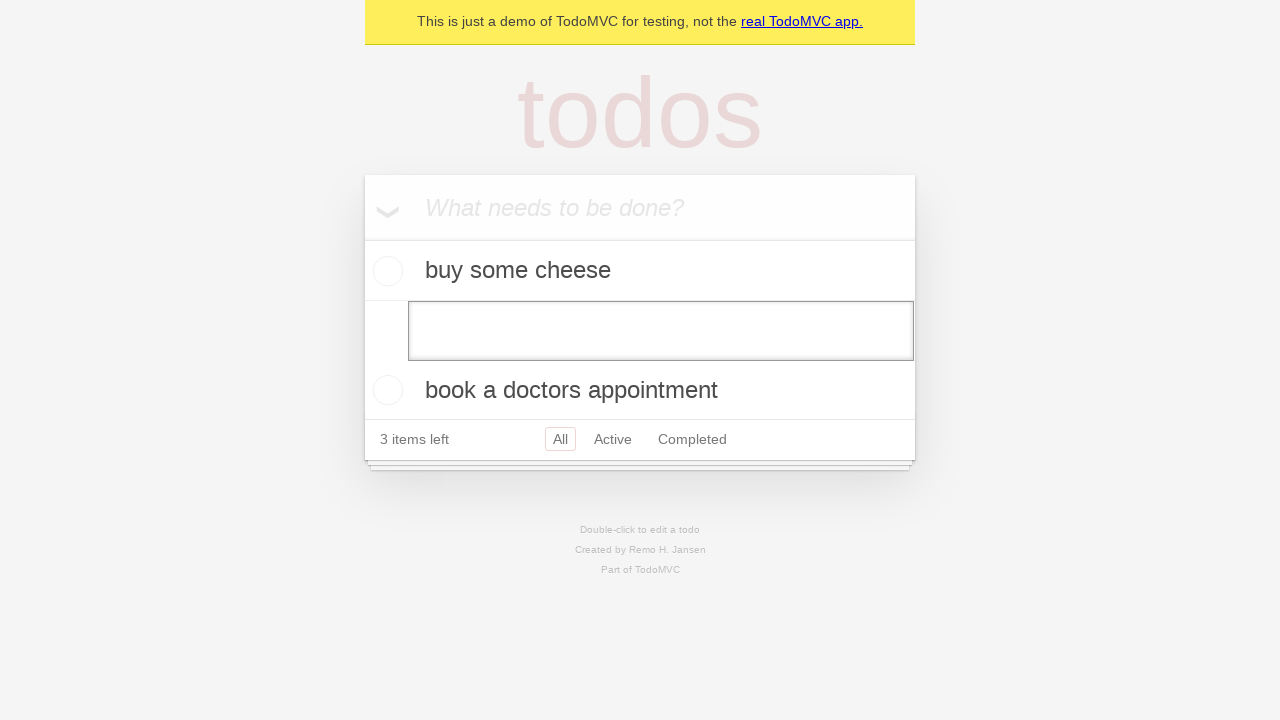

Pressed Enter to confirm empty text entry, item should be removed on internal:testid=[data-testid="todo-item"s] >> nth=1 >> internal:role=textbox[nam
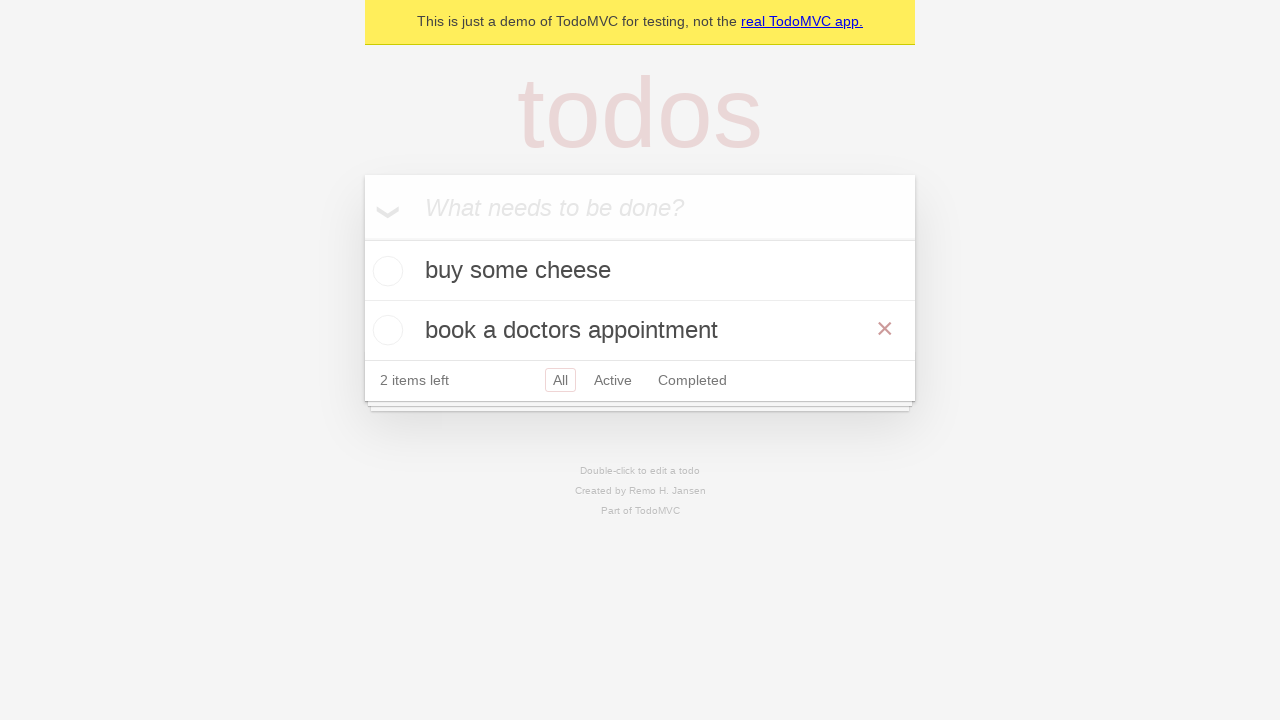

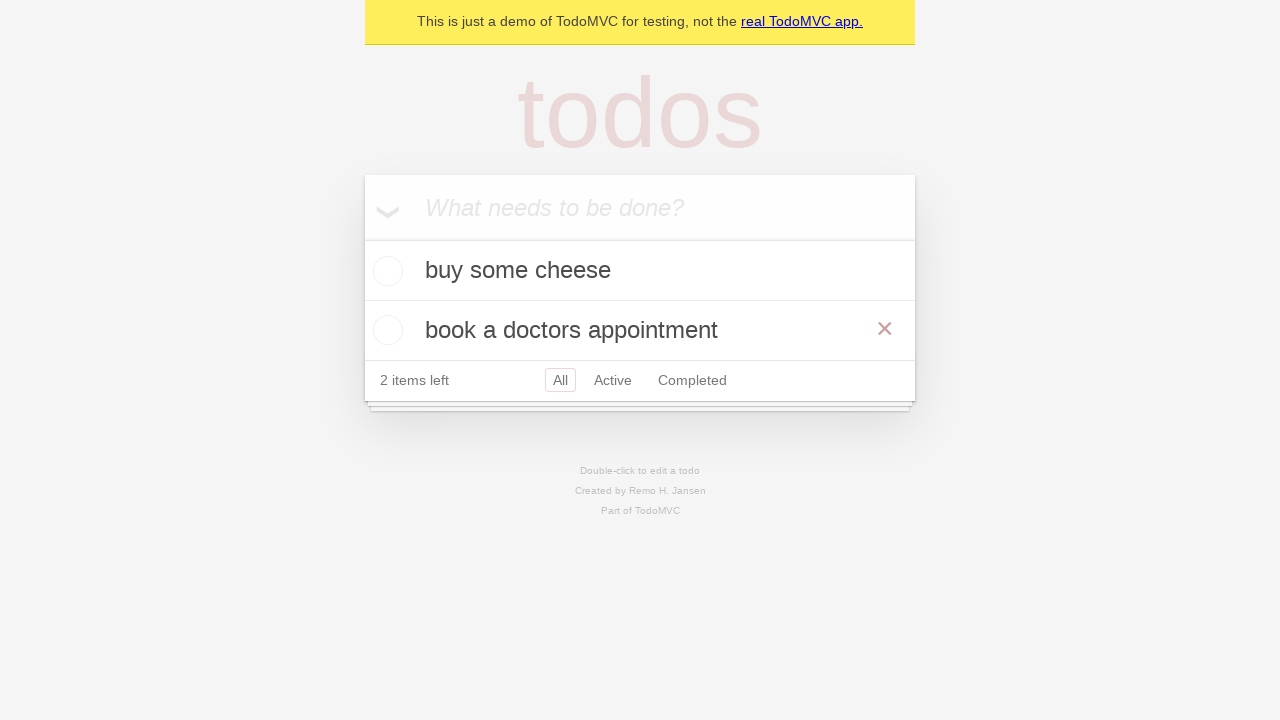